Tests dropdown and checkbox interactions on a flight booking form, including selecting checkboxes and incrementing passenger count

Starting URL: https://rahulshettyacademy.com/dropdownsPractise/

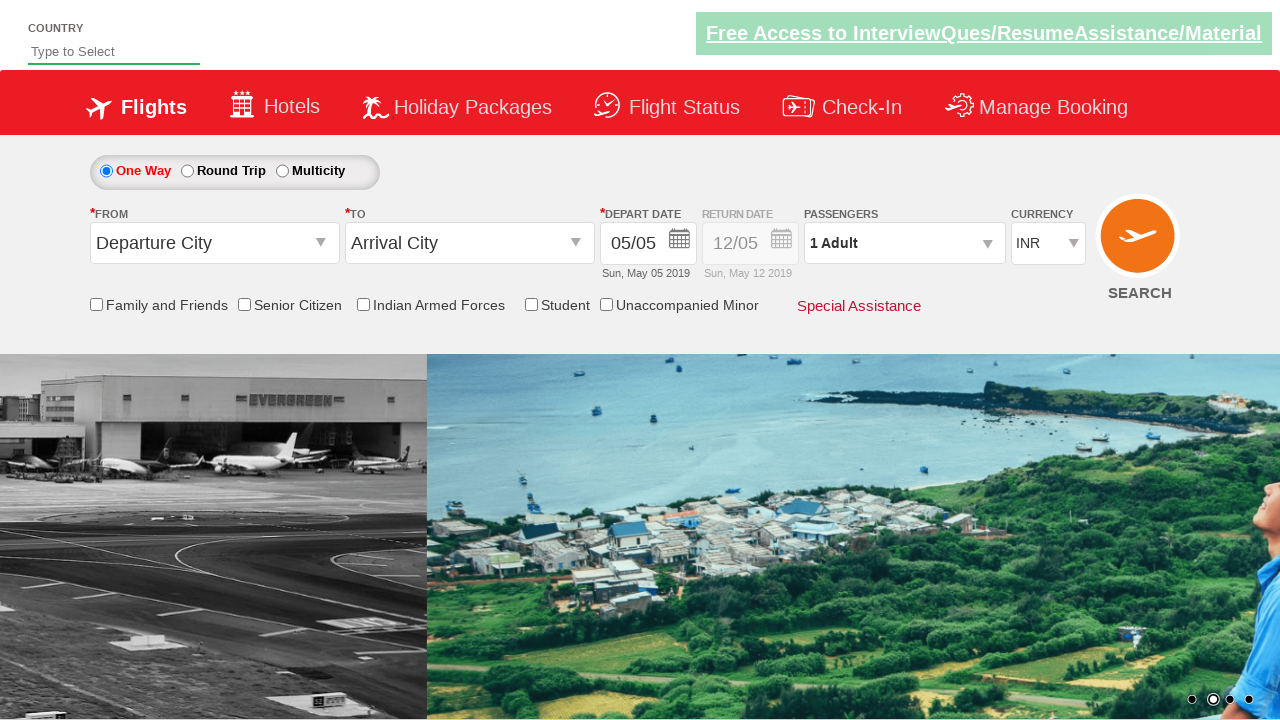

Located friends and family discount checkbox
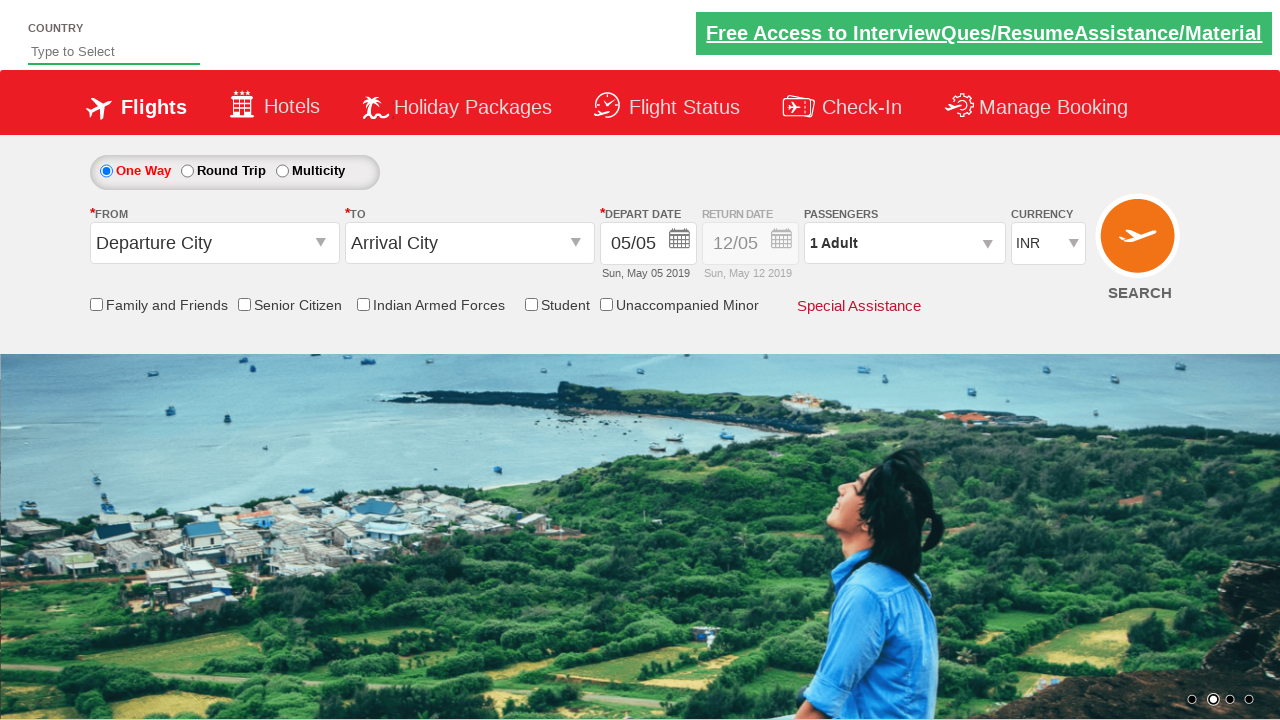

Verified checkbox is initially unchecked
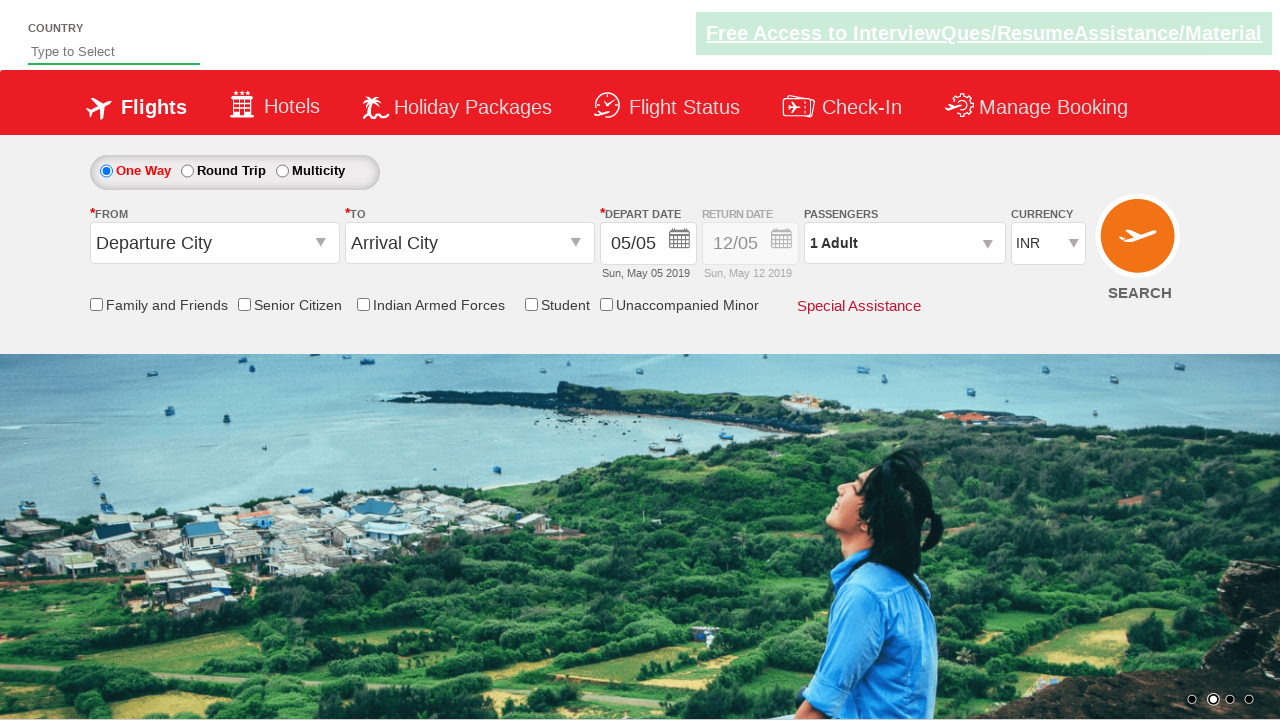

Clicked friends and family discount checkbox at (96, 304) on input[id*='friendsandfamily']
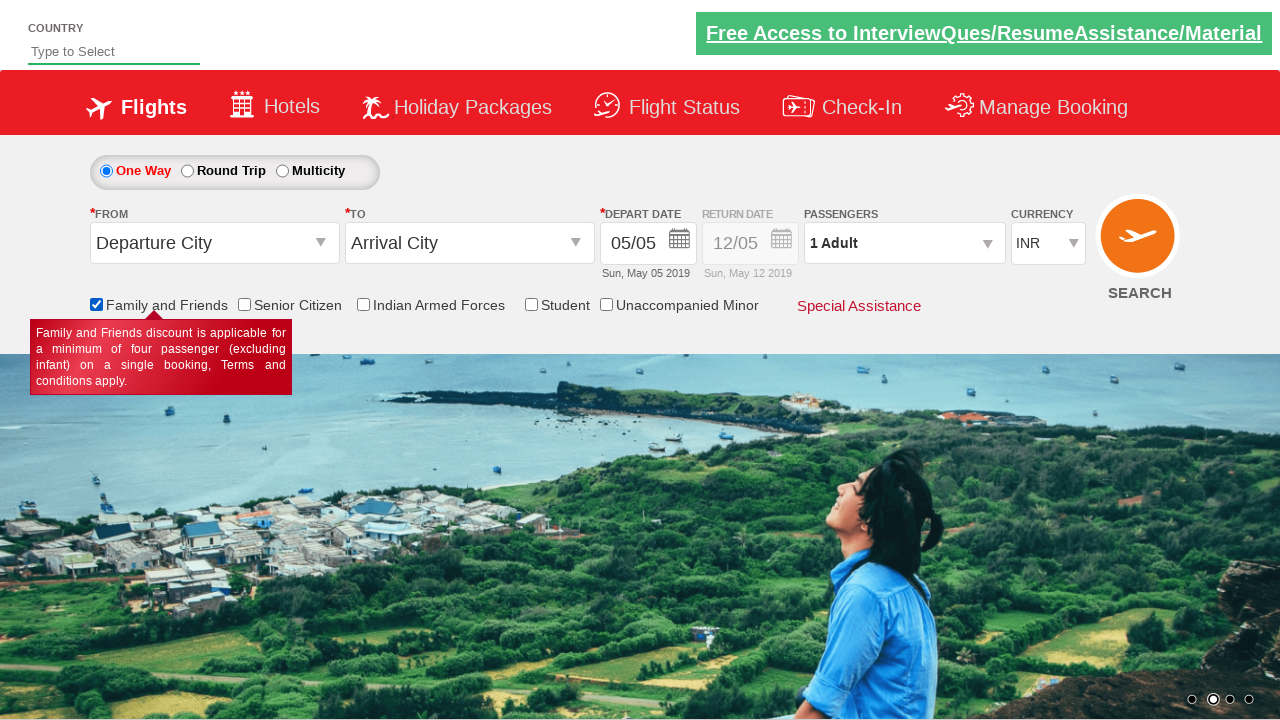

Verified checkbox is now checked
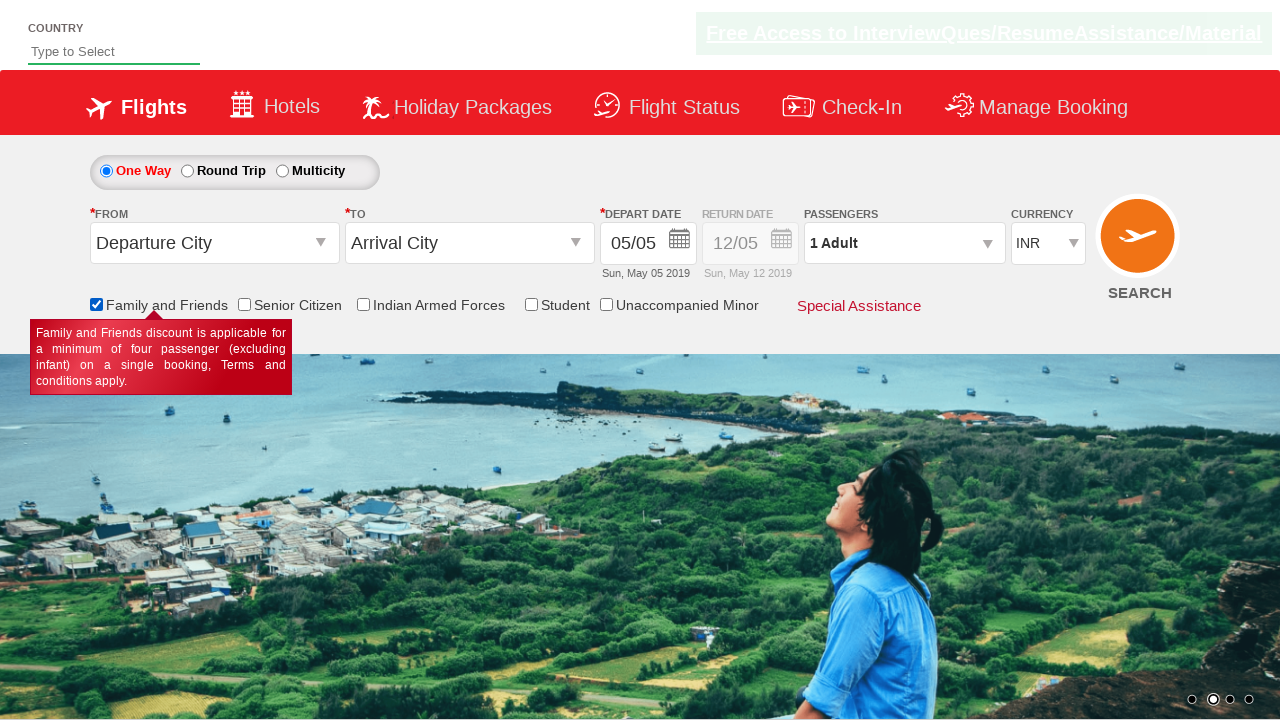

Located all student discount checkbox labels
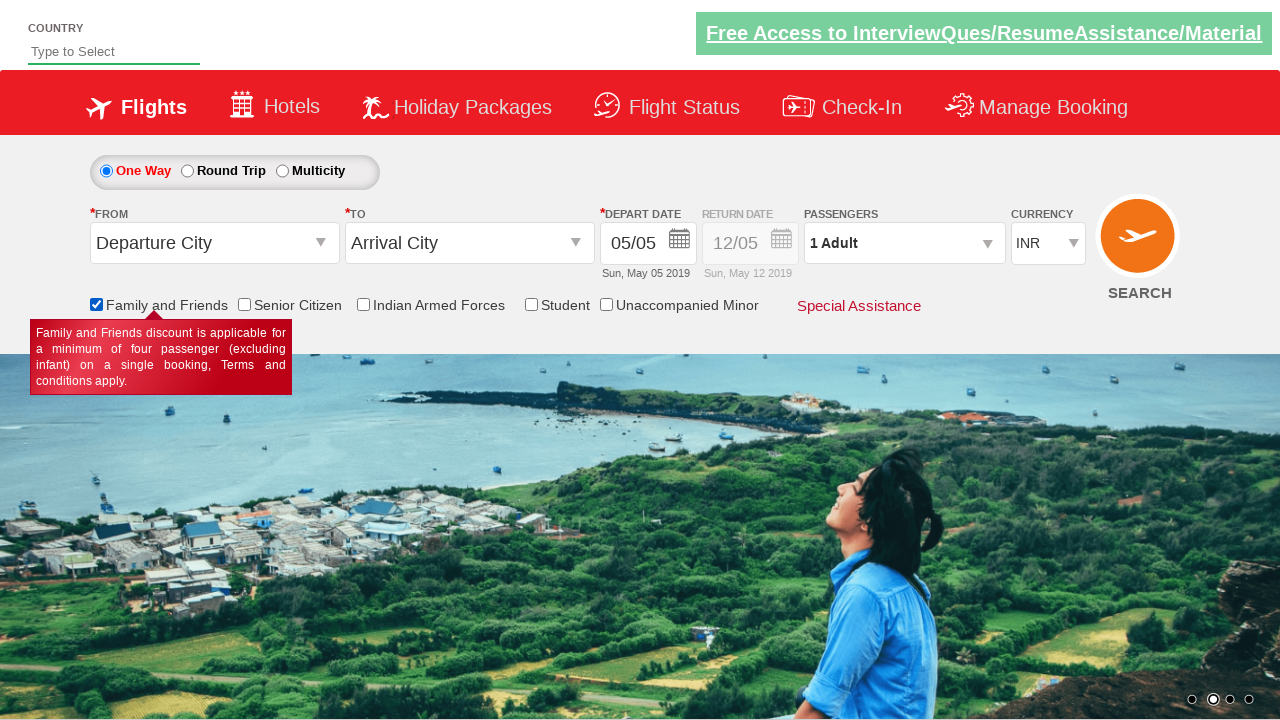

Counted 4 checkboxes on the form
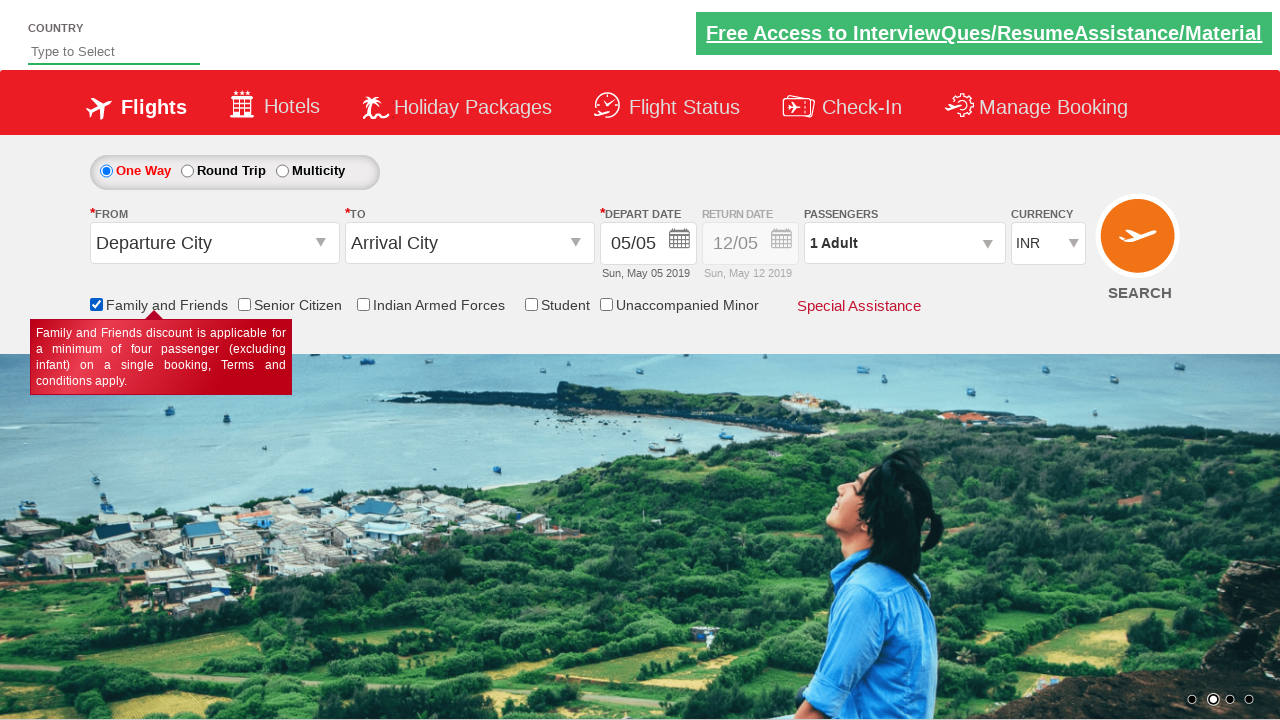

Opened passenger selection dropdown at (904, 243) on #divpaxinfo
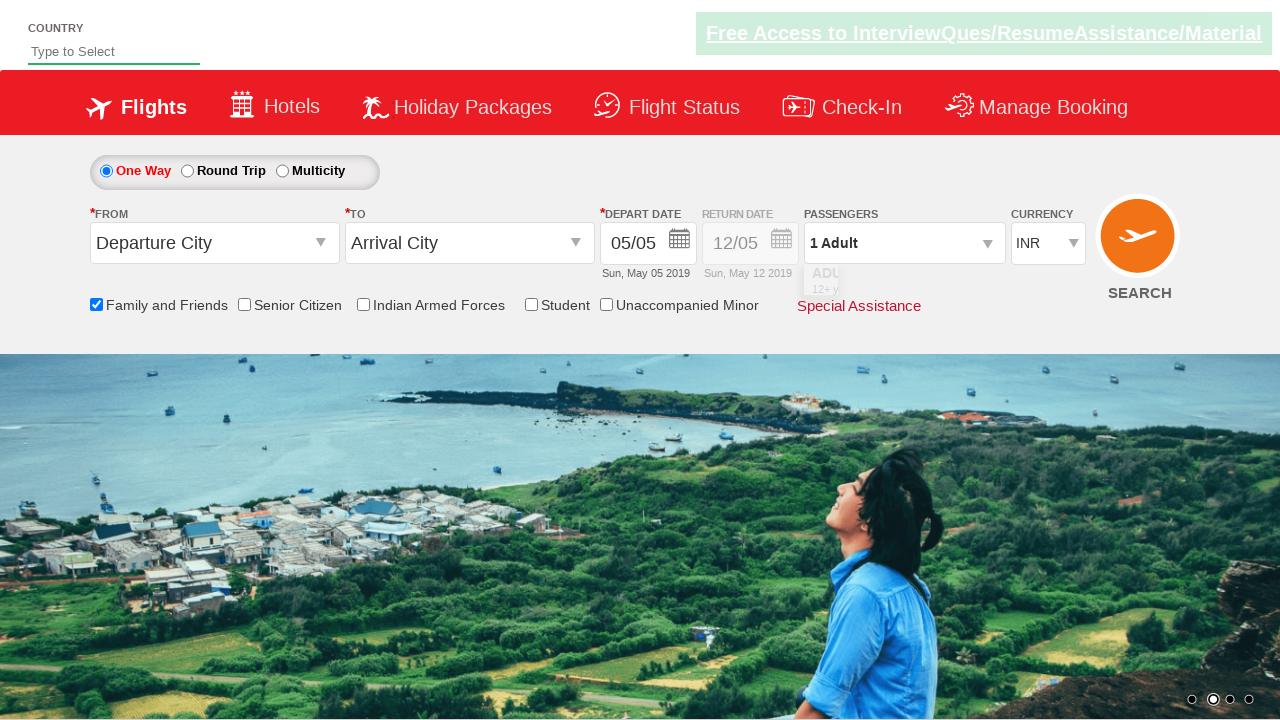

Passenger selection panel became visible
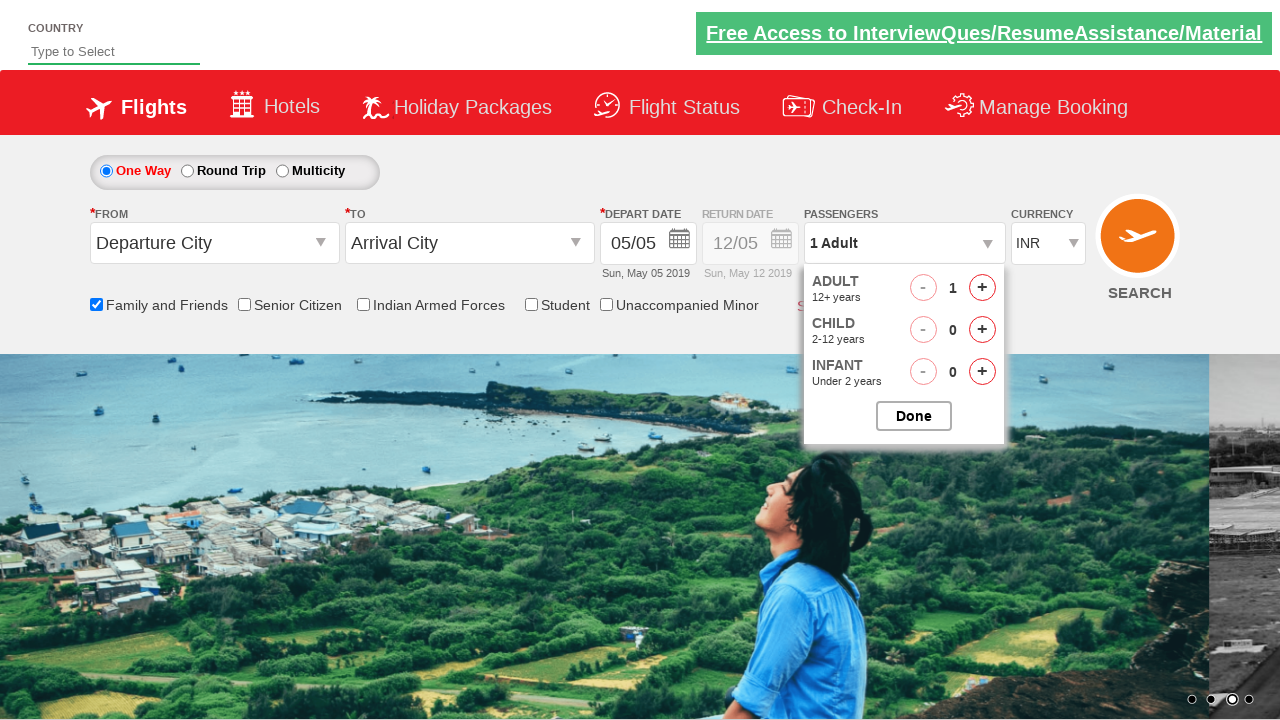

Incremented adult passenger count (increment 1 of 3) at (982, 288) on span#hrefIncAdt
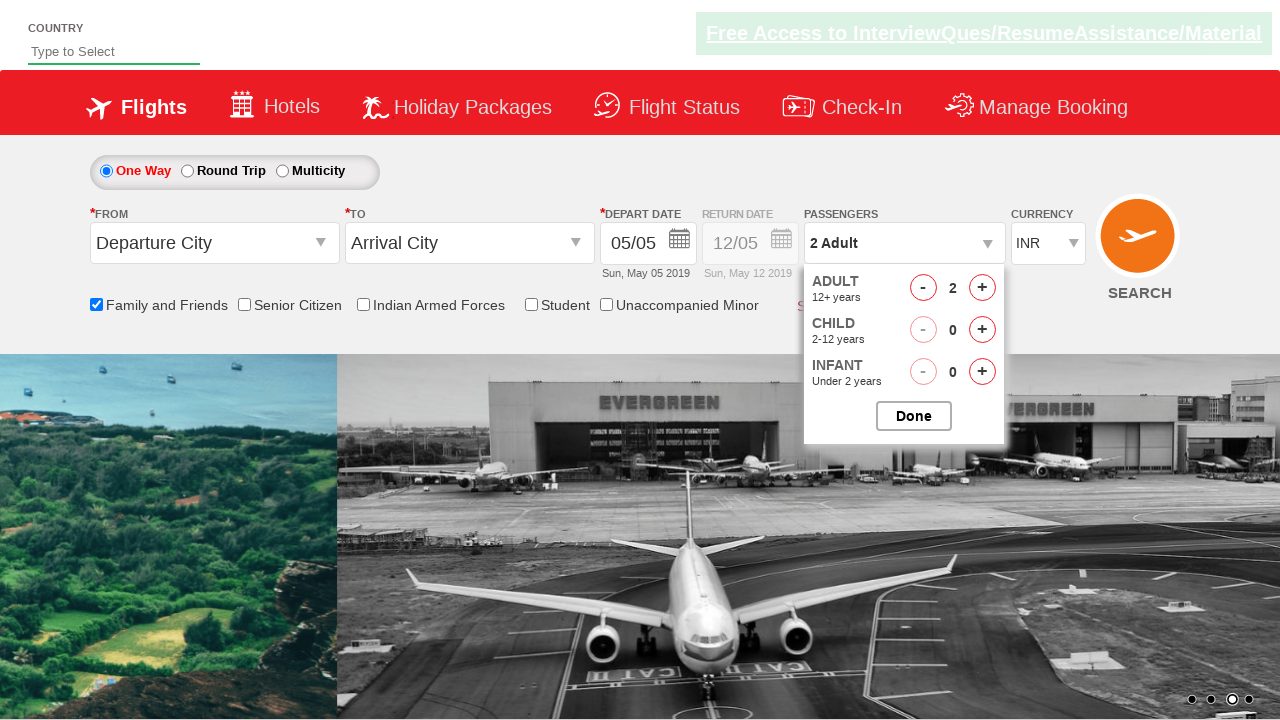

Incremented adult passenger count (increment 2 of 3) at (982, 288) on span#hrefIncAdt
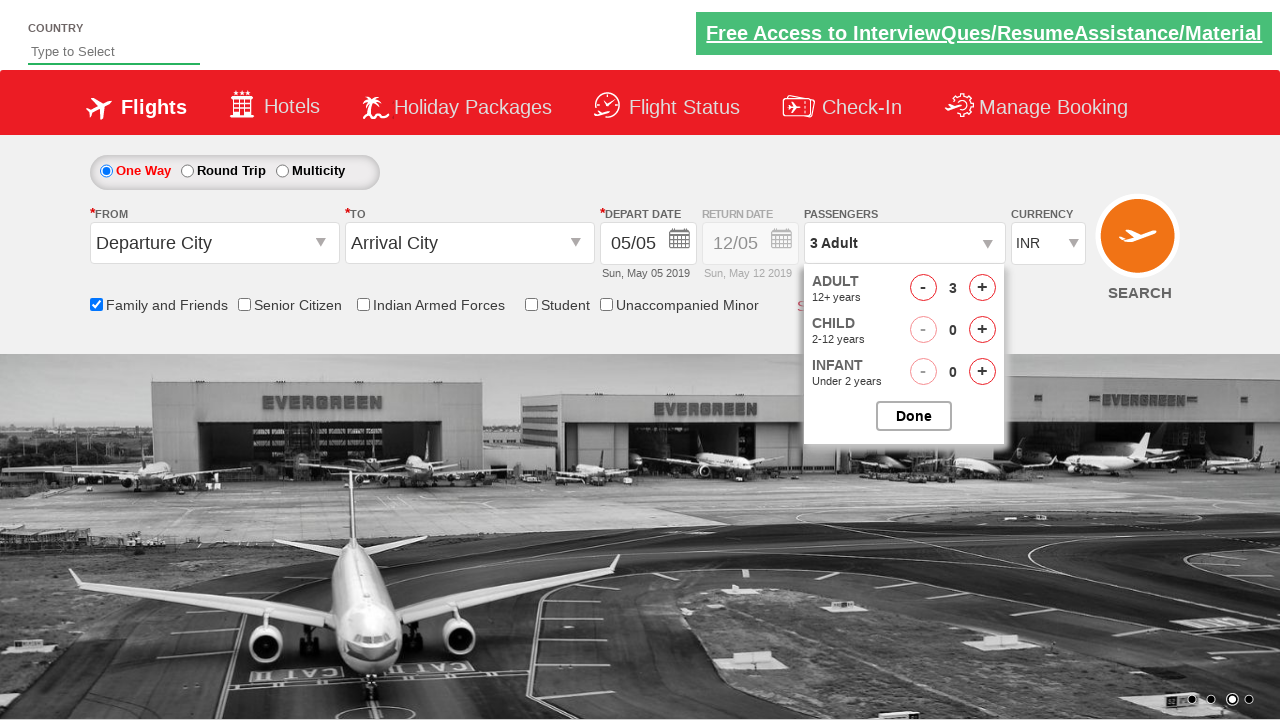

Incremented adult passenger count (increment 3 of 3) at (982, 288) on span#hrefIncAdt
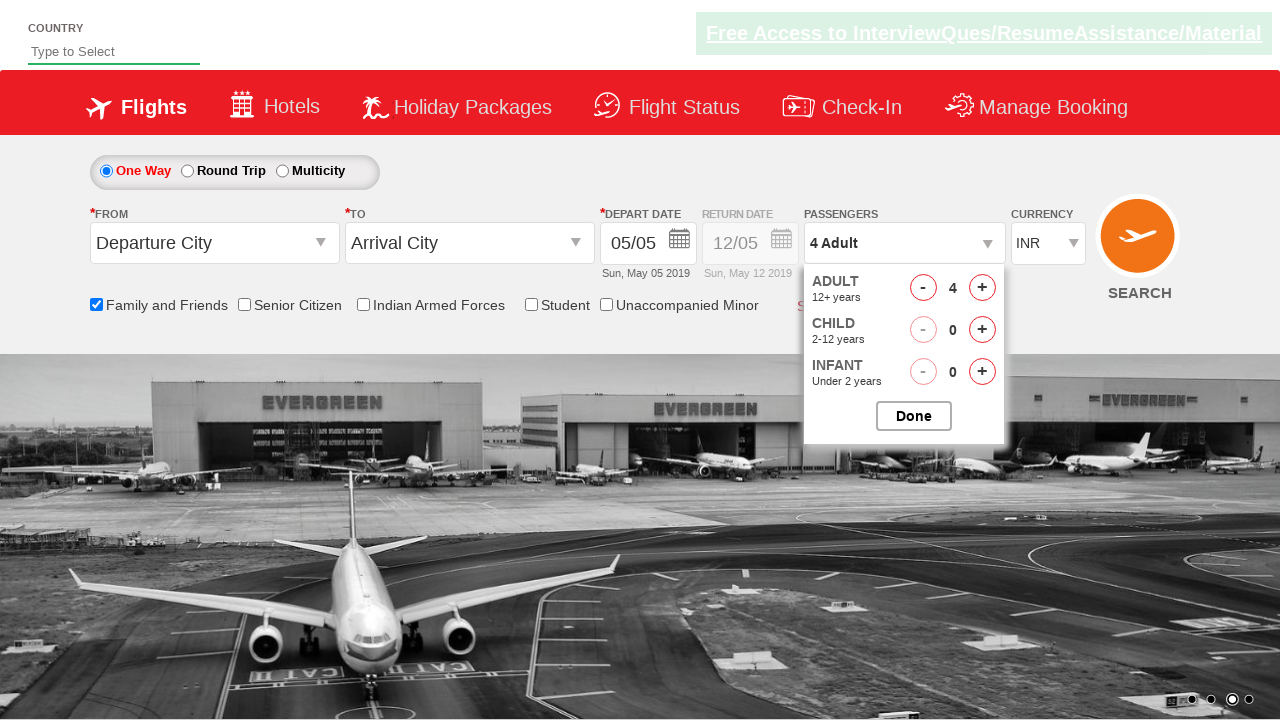

Clicked button to close passenger selection panel at (914, 416) on #btnclosepaxoption
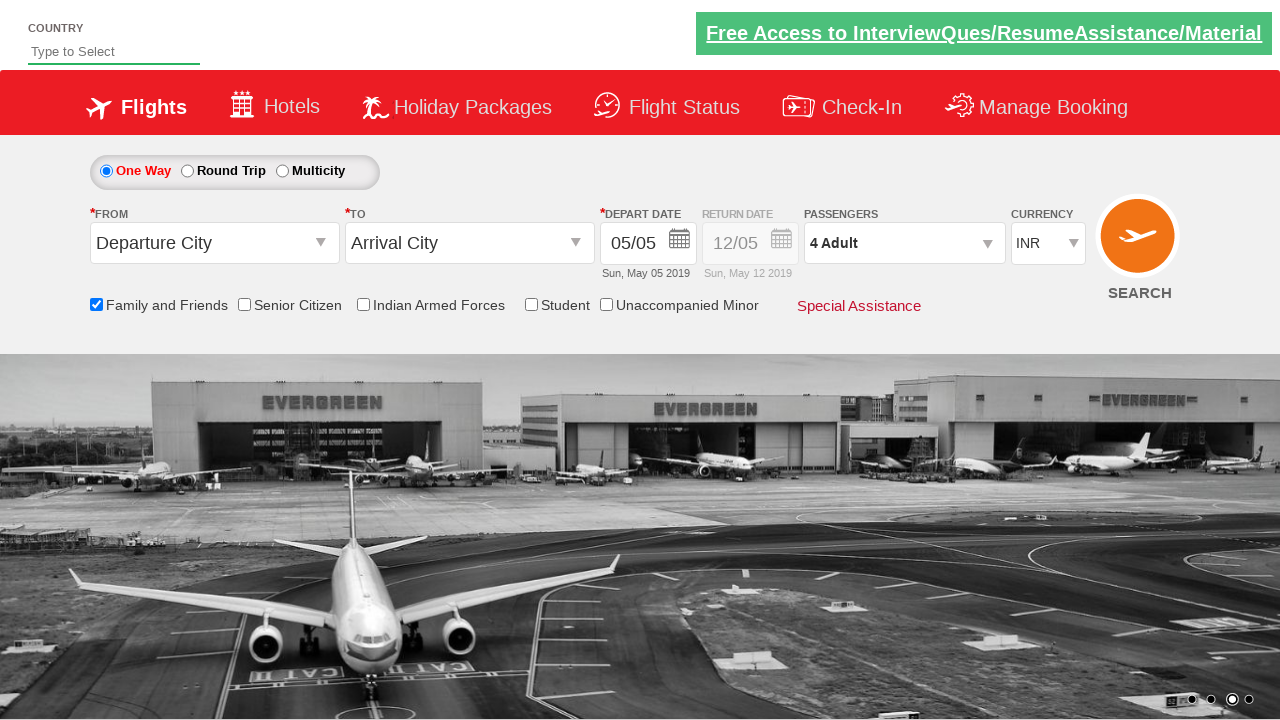

Passenger selection panel closed
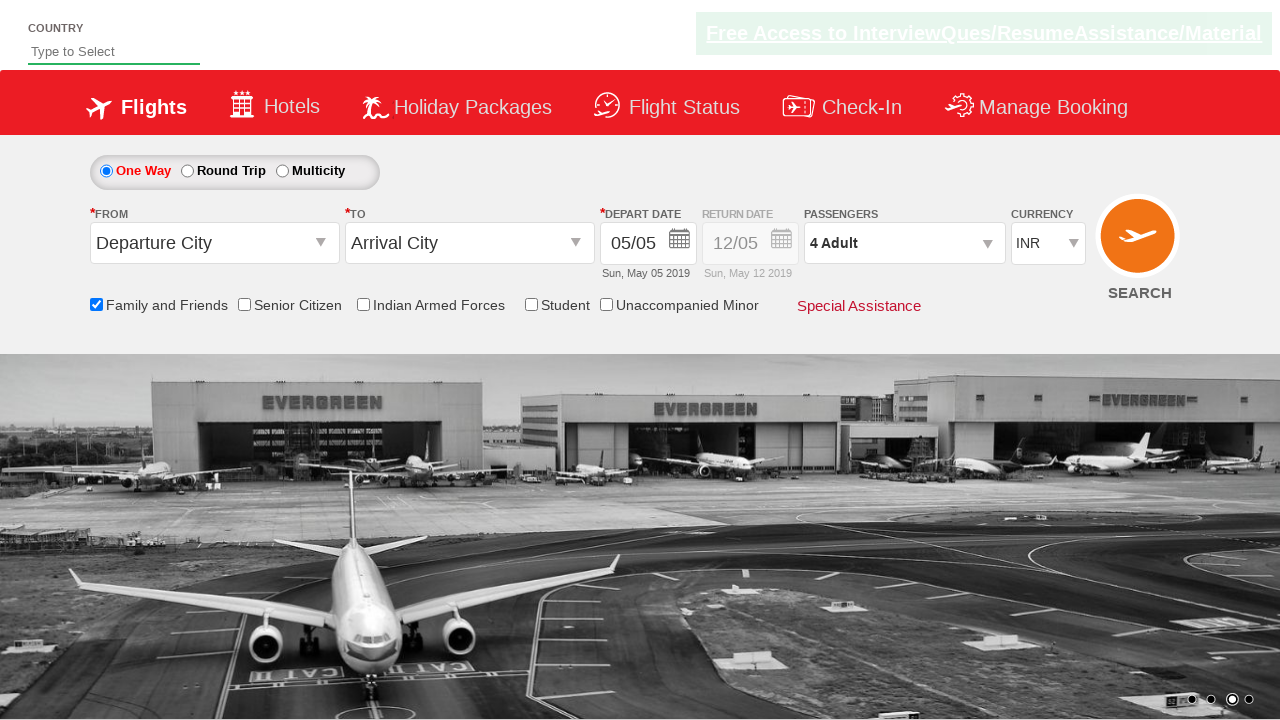

Verified passenger count displays '4 Adult'
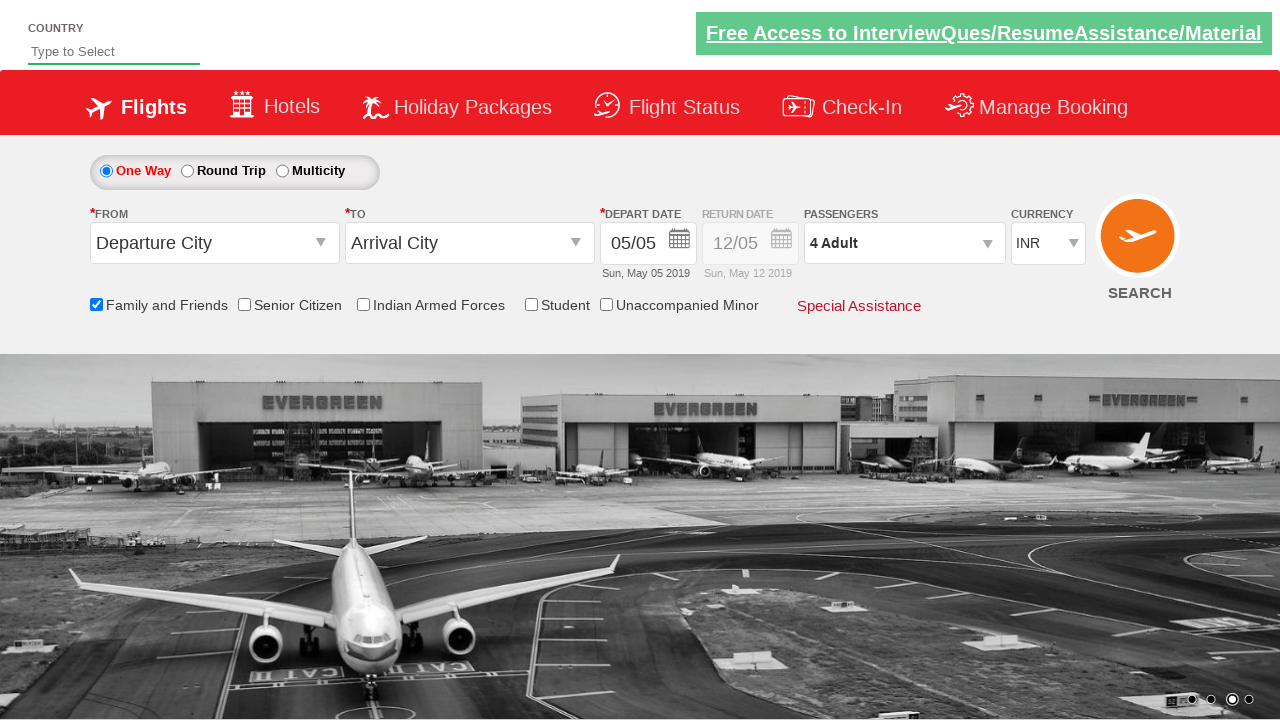

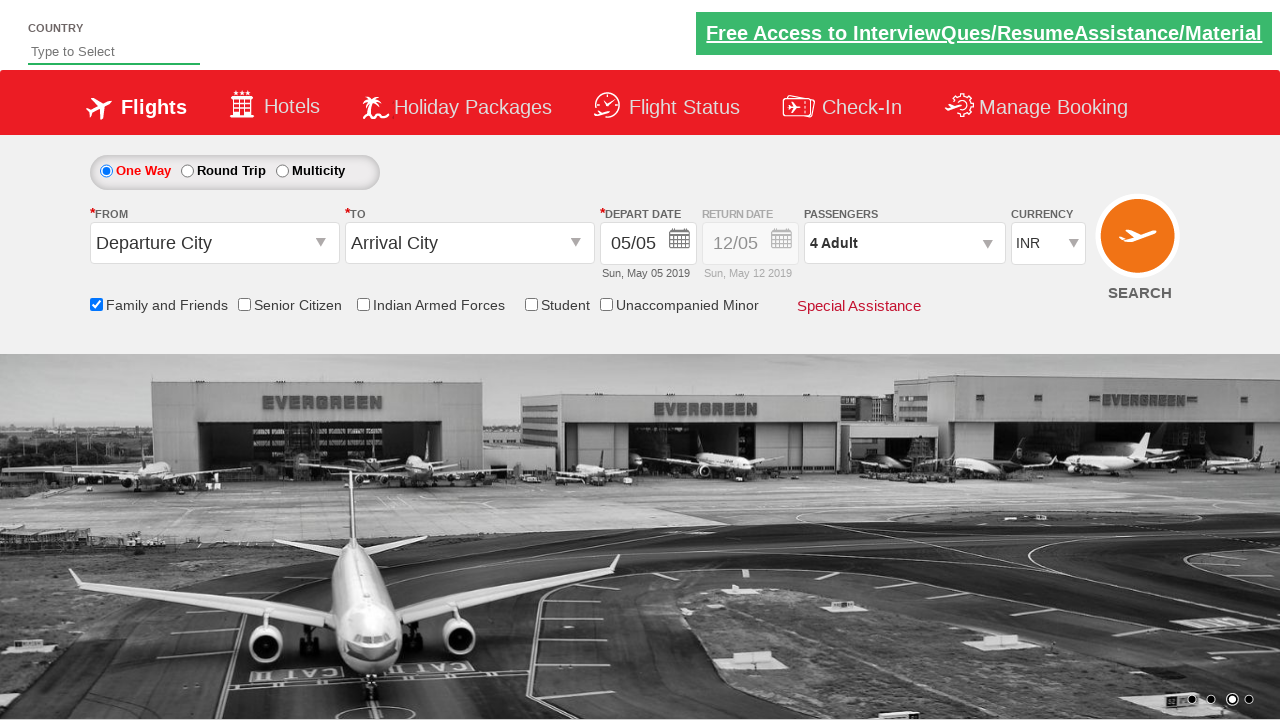